Tests a text box form by filling in user name, email, current address, and permanent address fields, then submitting the form

Starting URL: https://demoqa.com/text-box

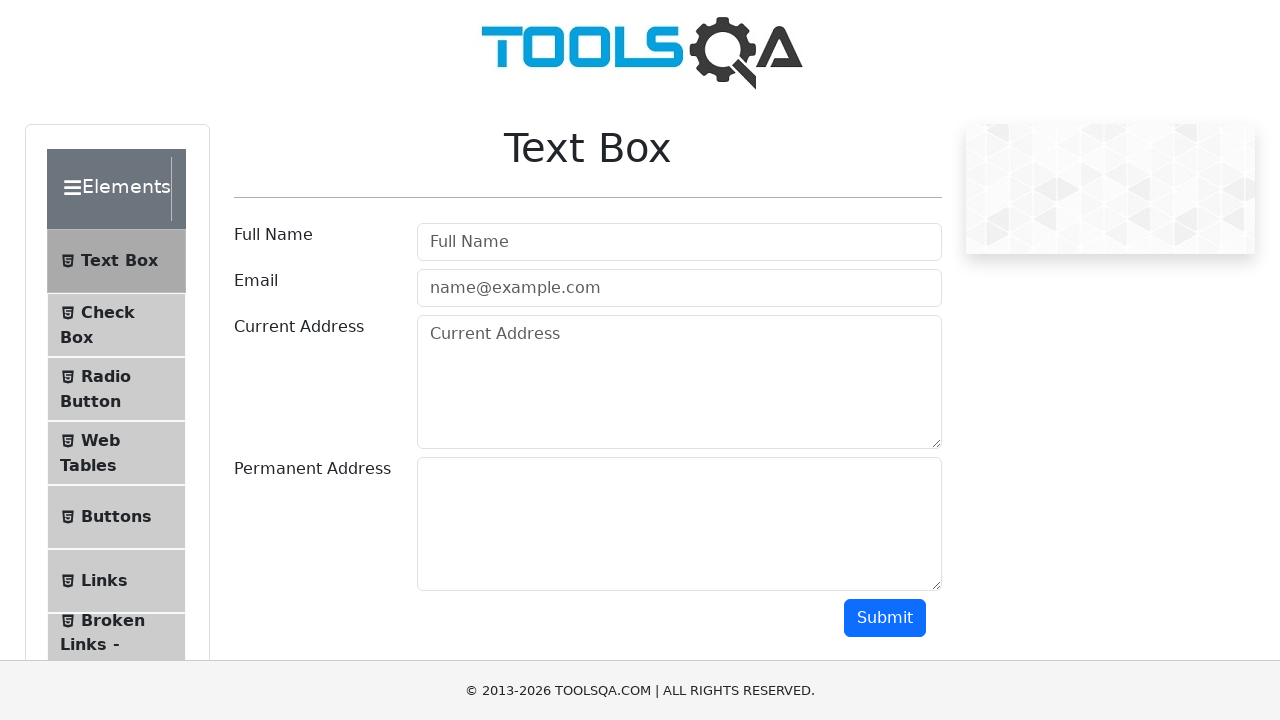

Filled user name field with 'Eduardo' on #userName
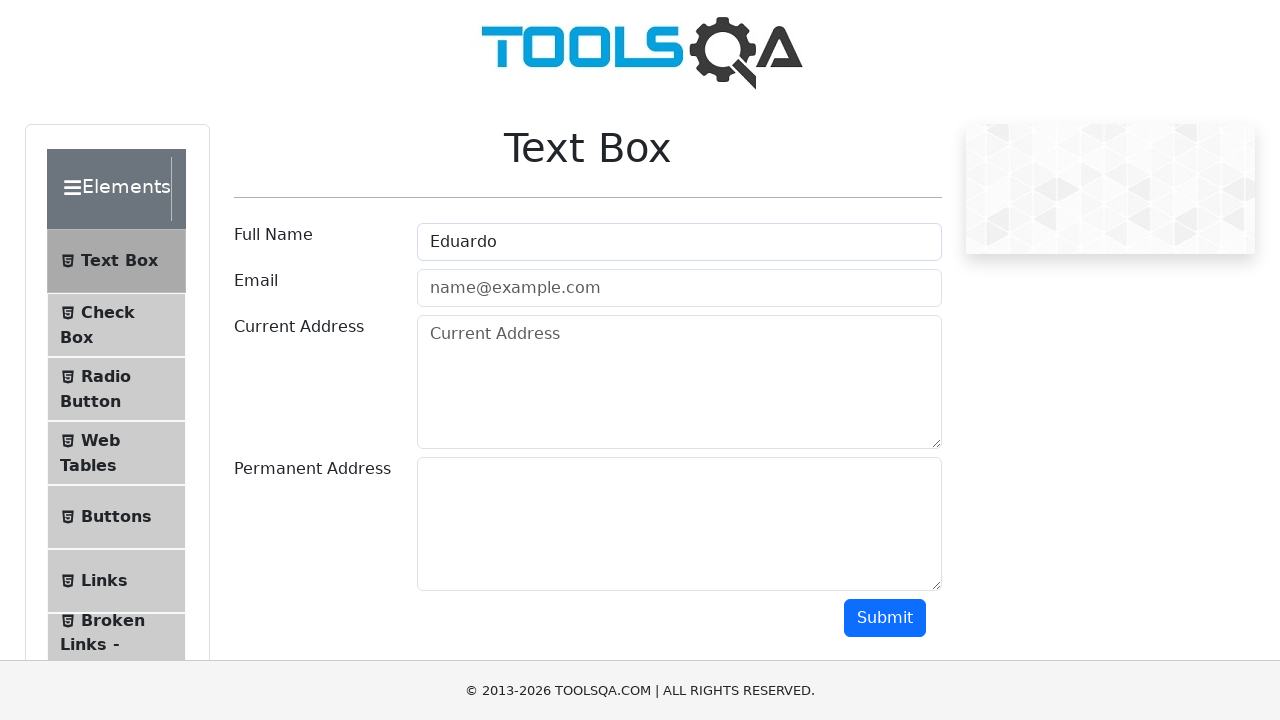

Filled user email field with 'eduardoseijas@hotmail.com' on input#userEmail
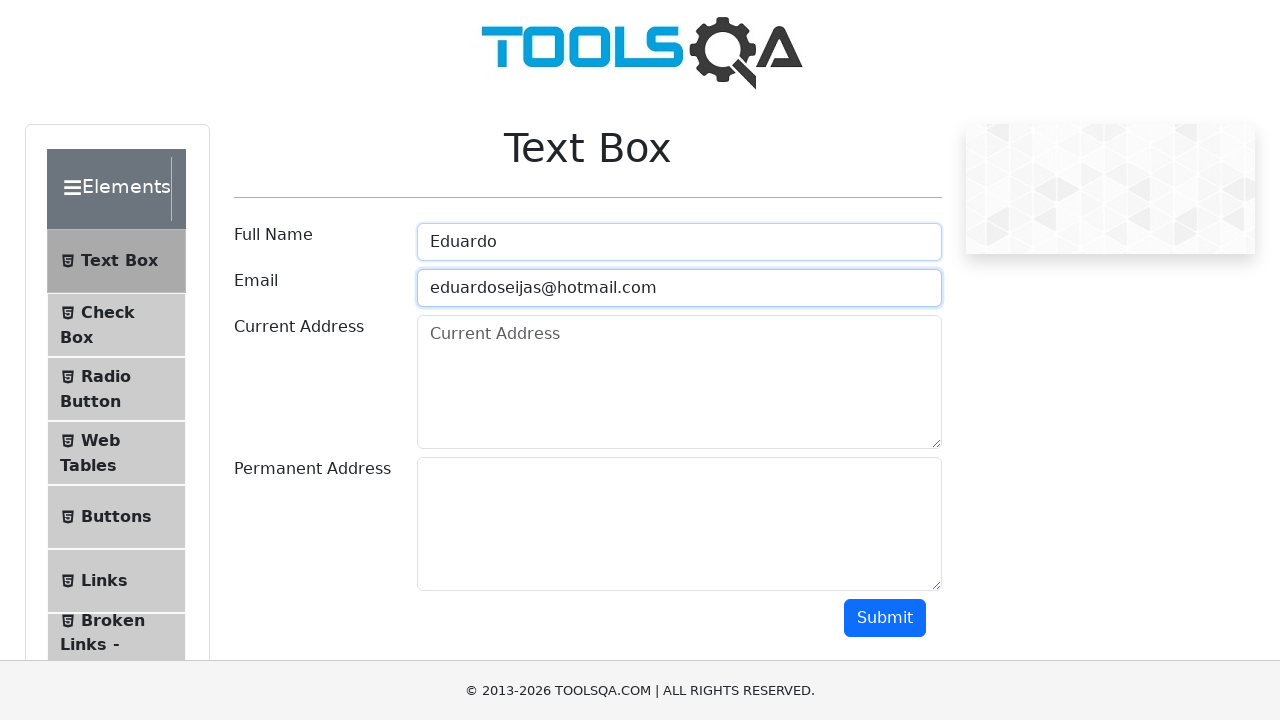

Filled current address field with 'Dirección 1' on #currentAddress
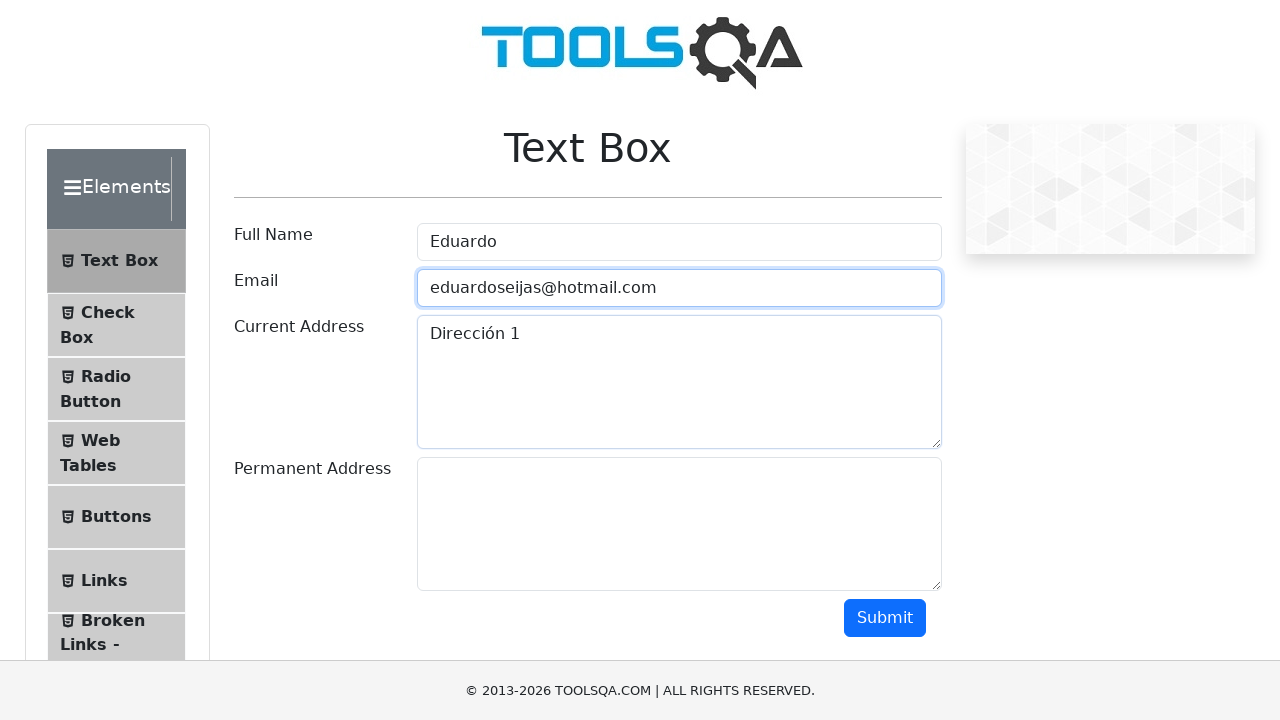

Filled permanent address field with 'Dirección 2' on #permanentAddress
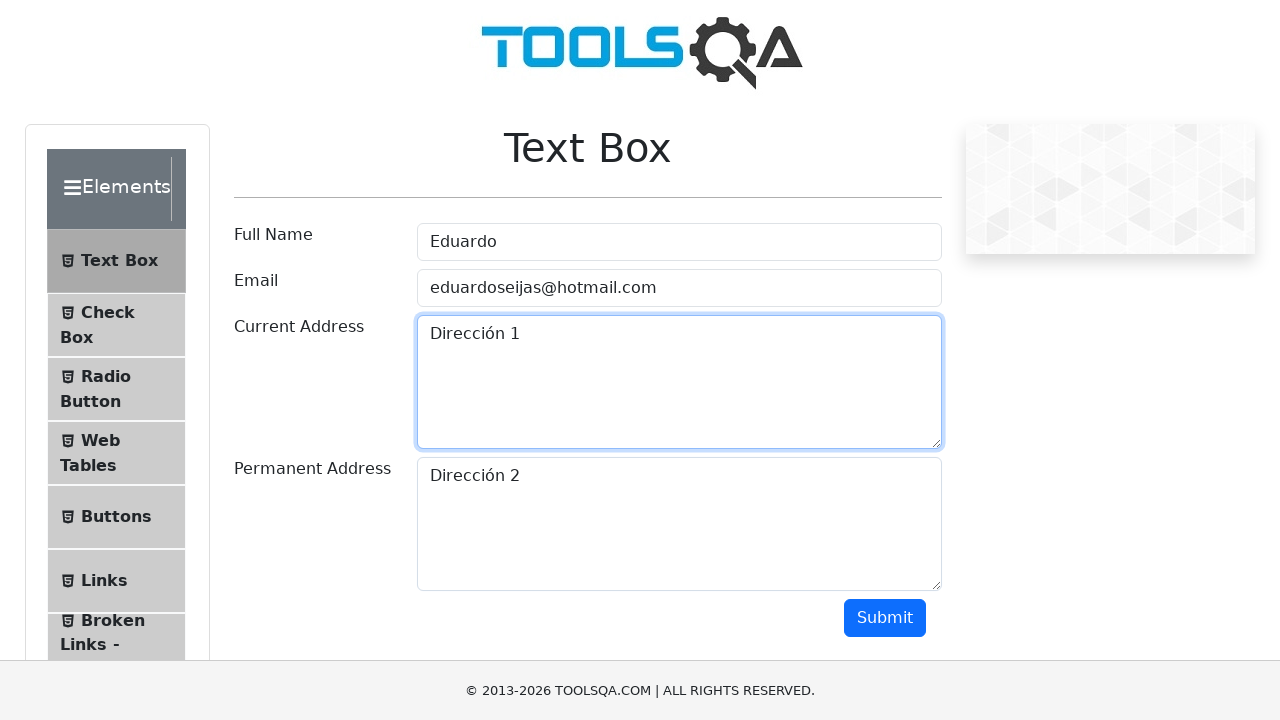

Scrolled down to make submit button visible
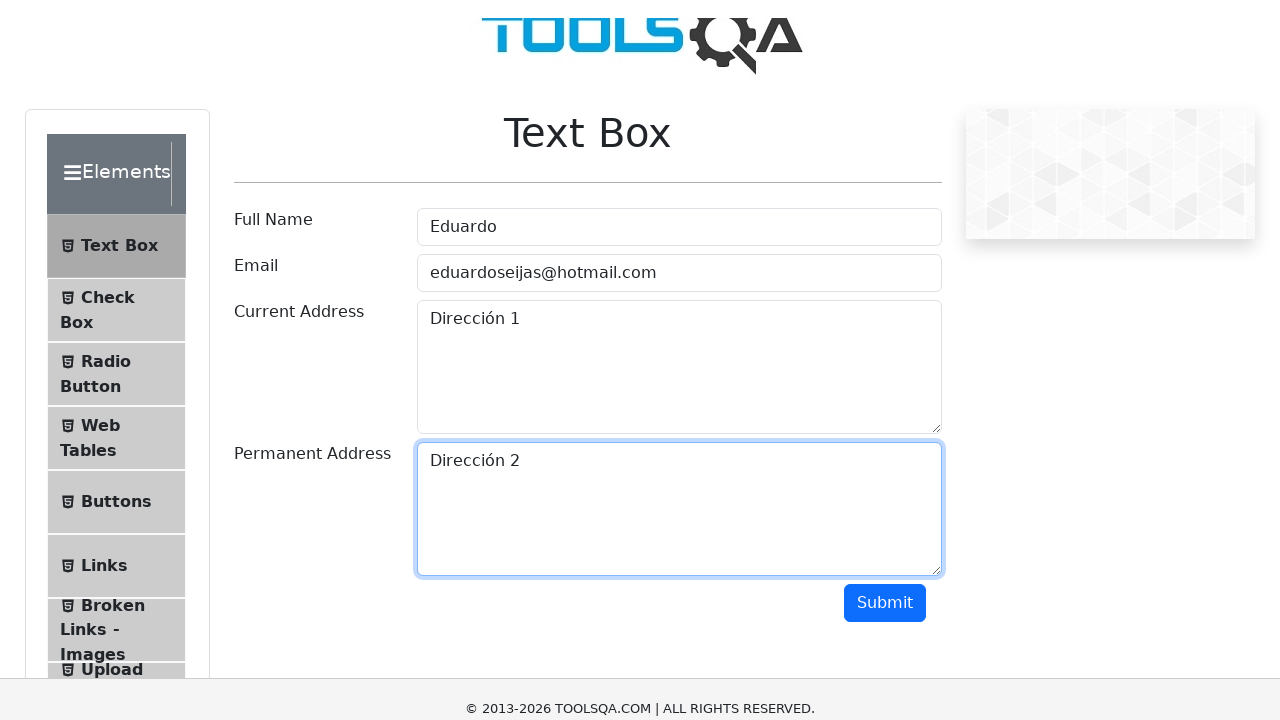

Clicked submit button to submit the form at (885, 318) on #submit
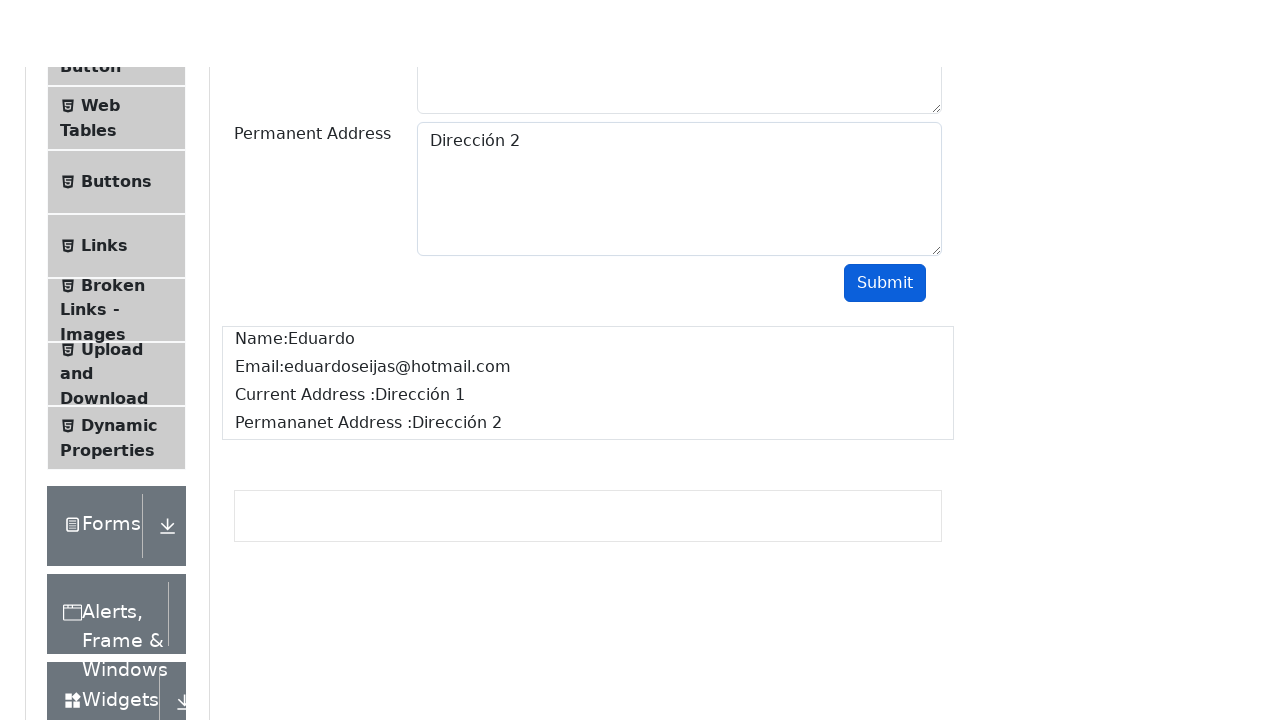

Form output appeared after submission
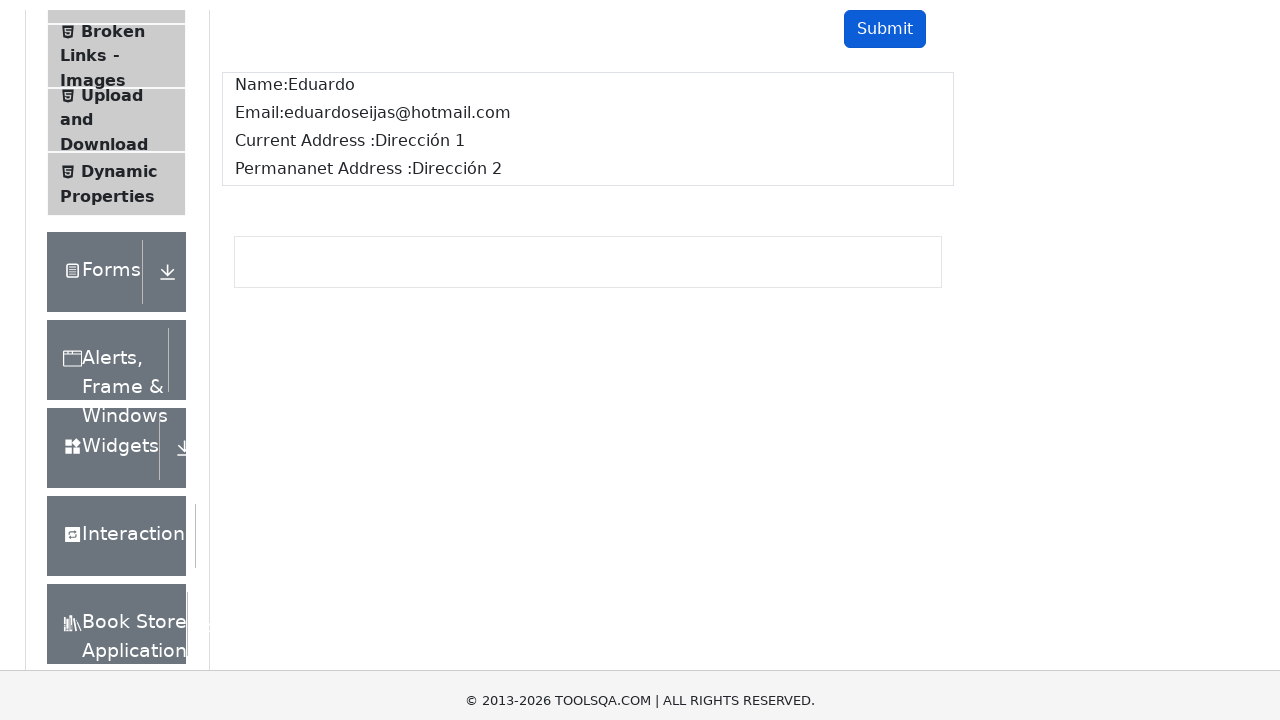

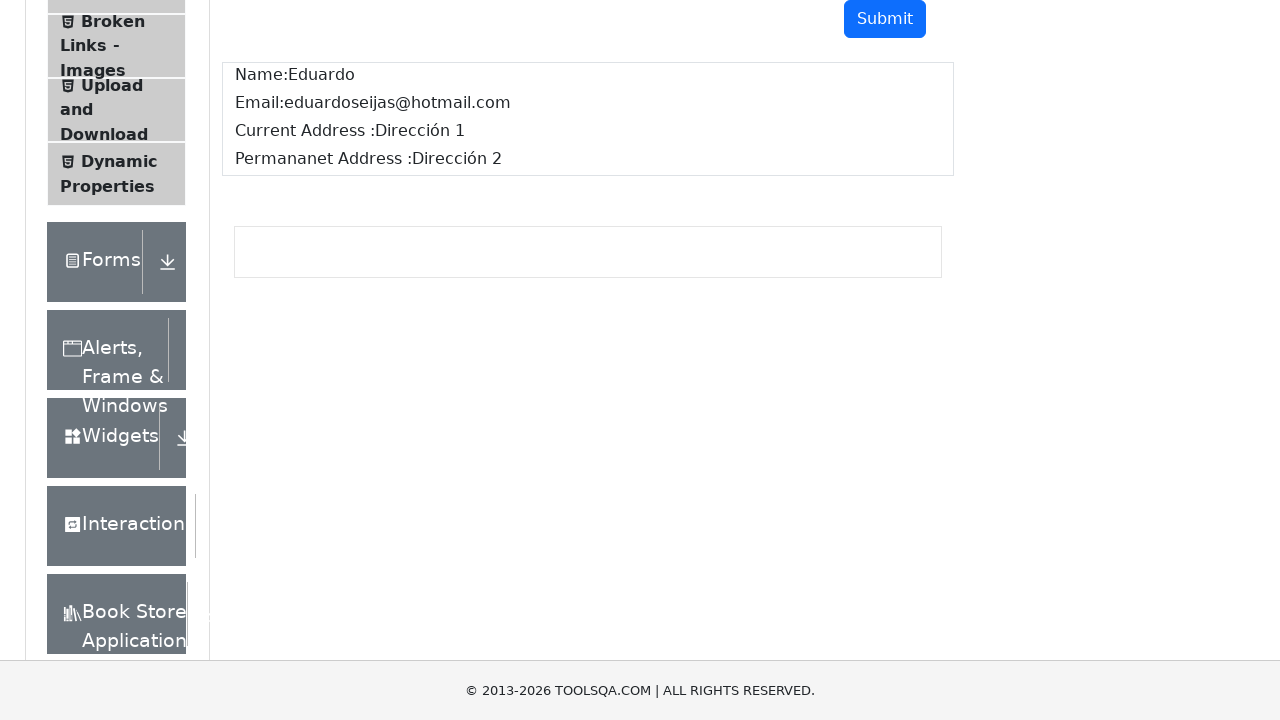